Navigates to the Rahul Shetty Academy Automation Practice page and verifies that footer links are present on the page

Starting URL: https://rahulshettyacademy.com/AutomationPractice/

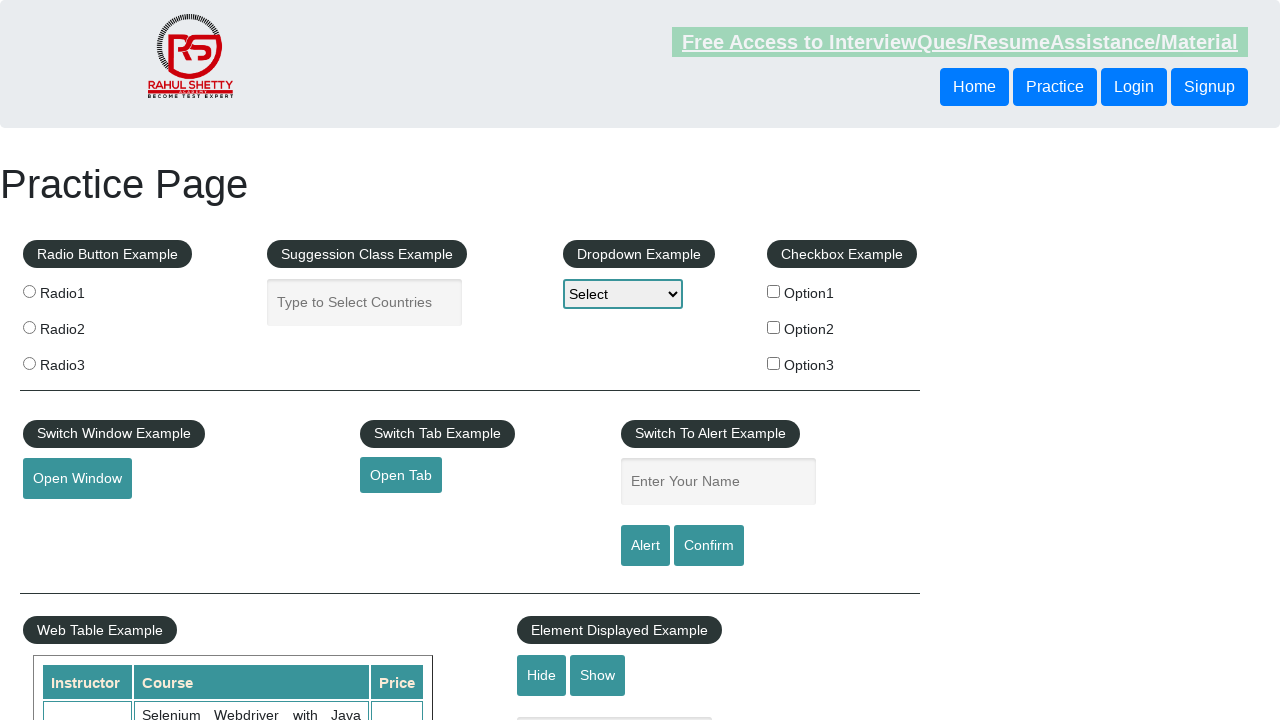

Navigated to Rahul Shetty Academy Automation Practice page
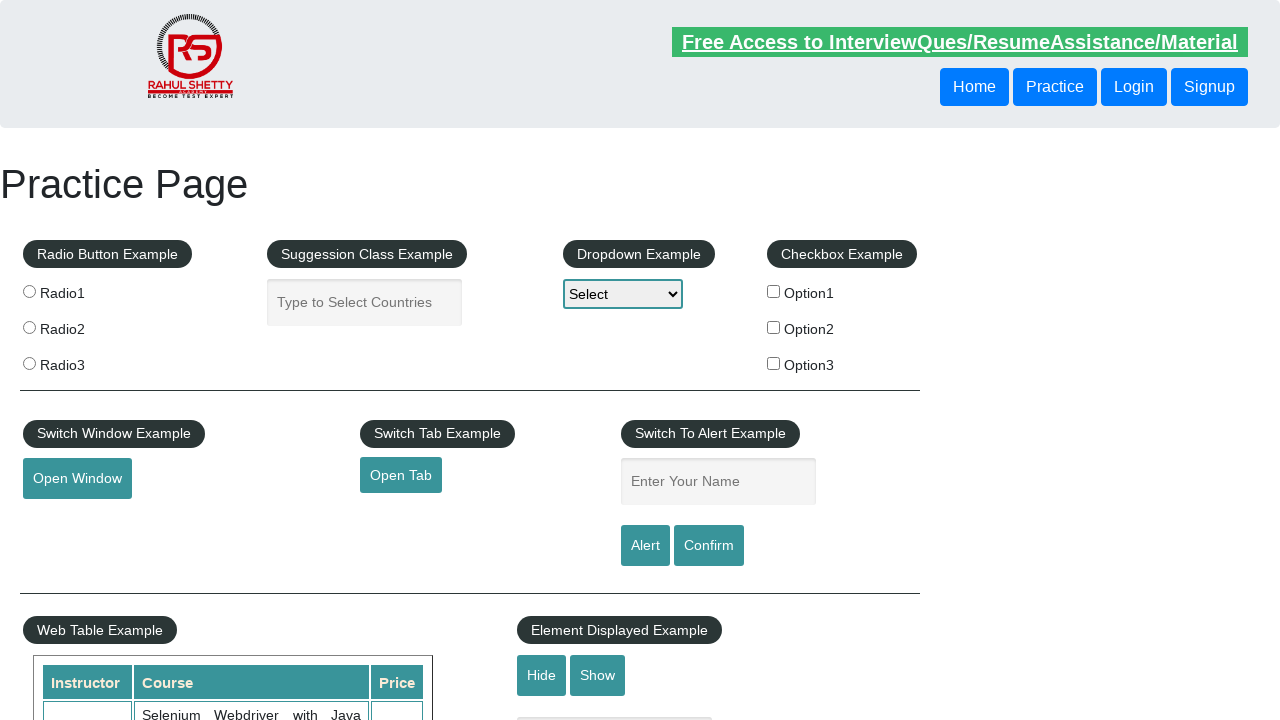

Footer links selector became available
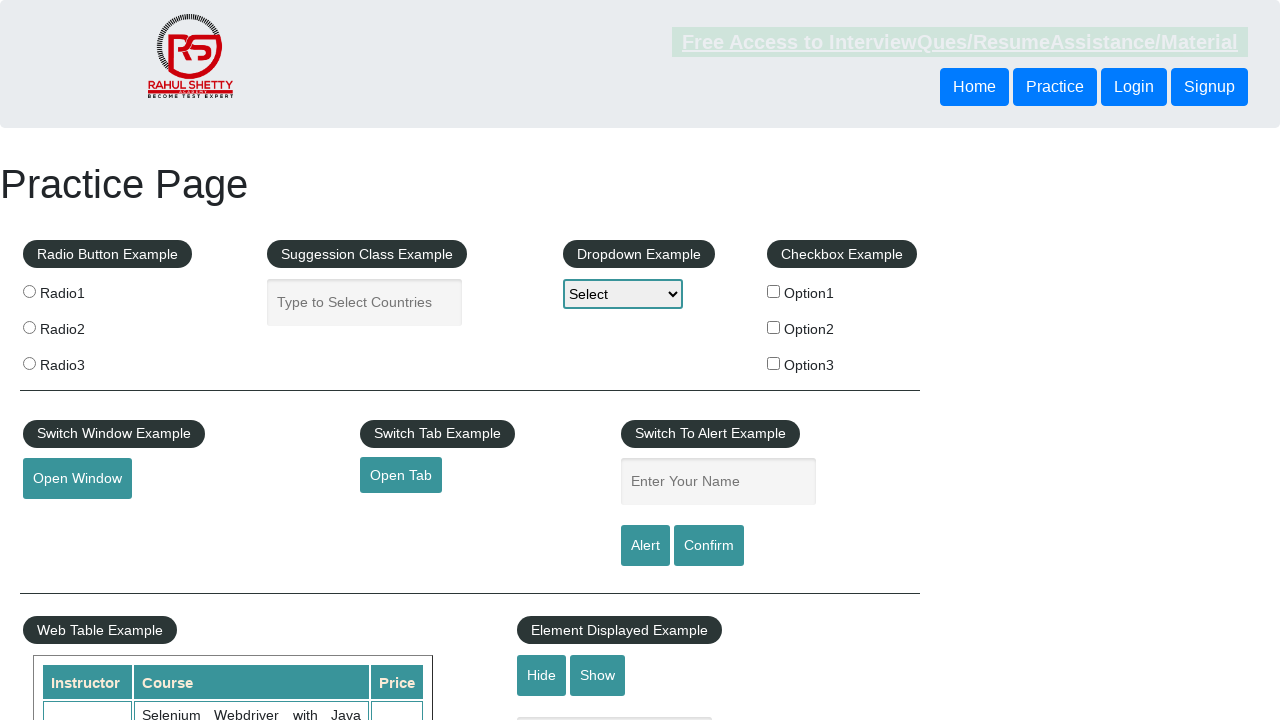

Located footer links using 'li.gf-li a' selector
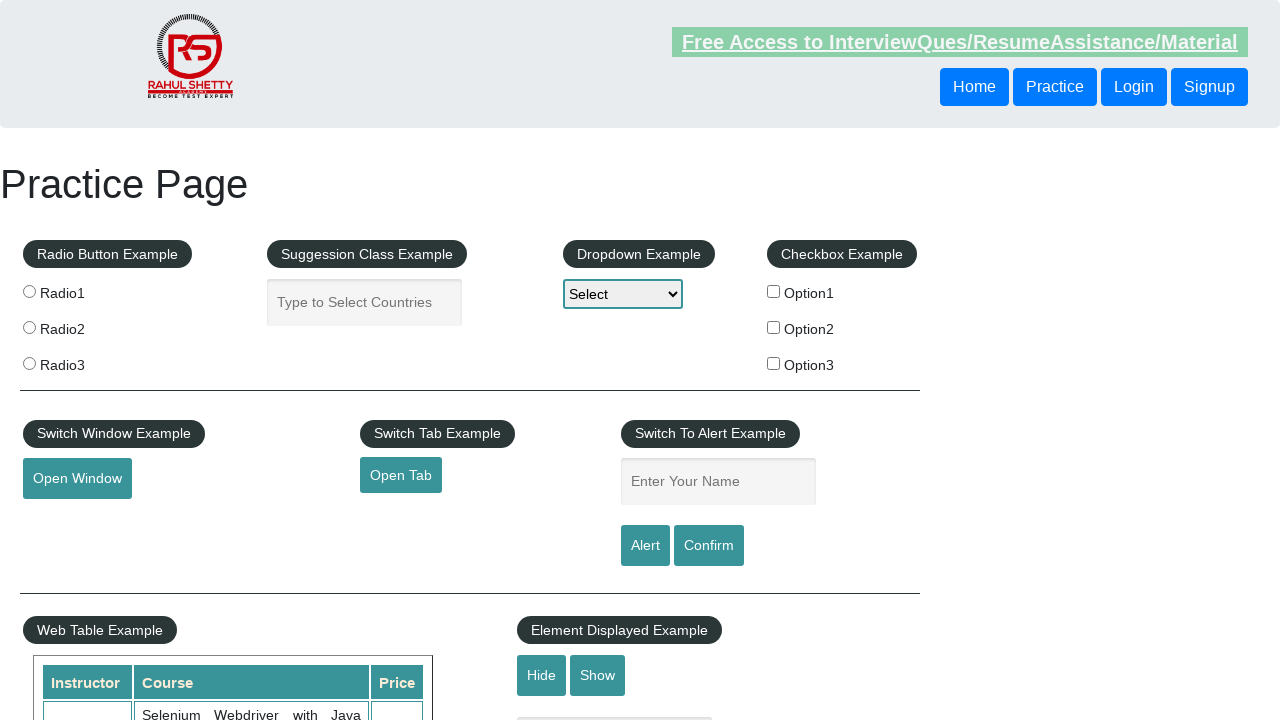

First footer link became visible
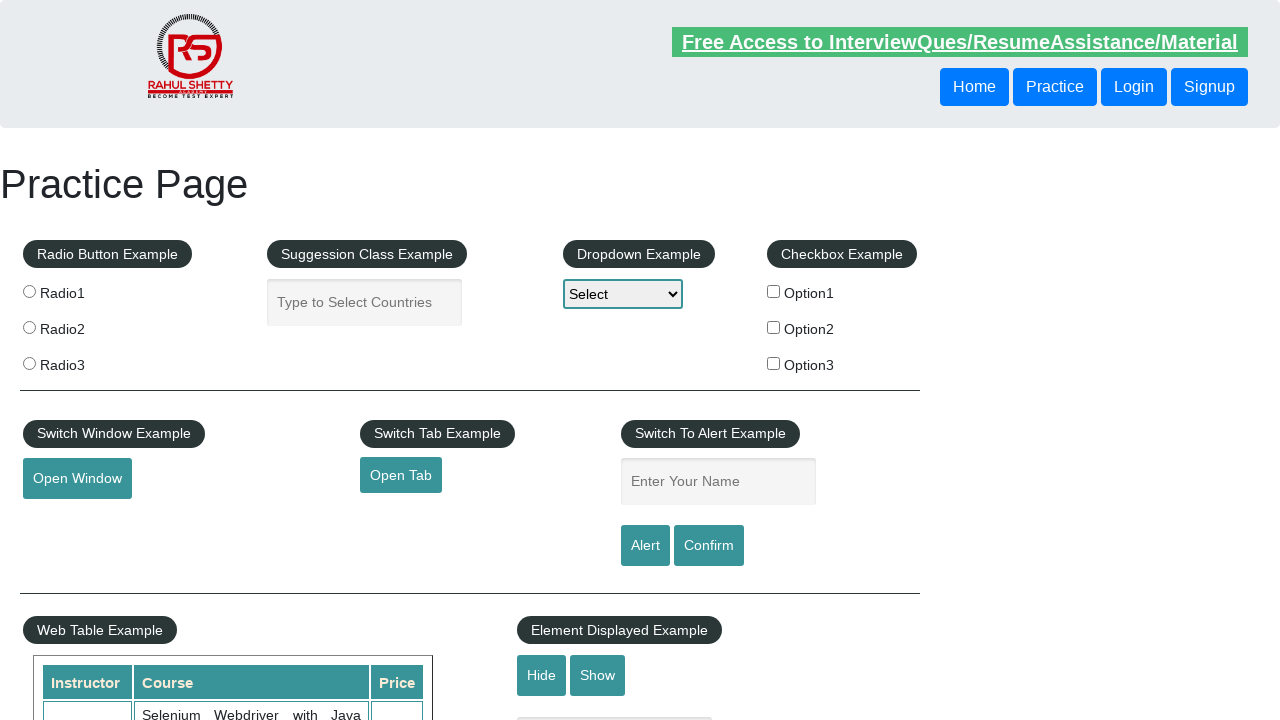

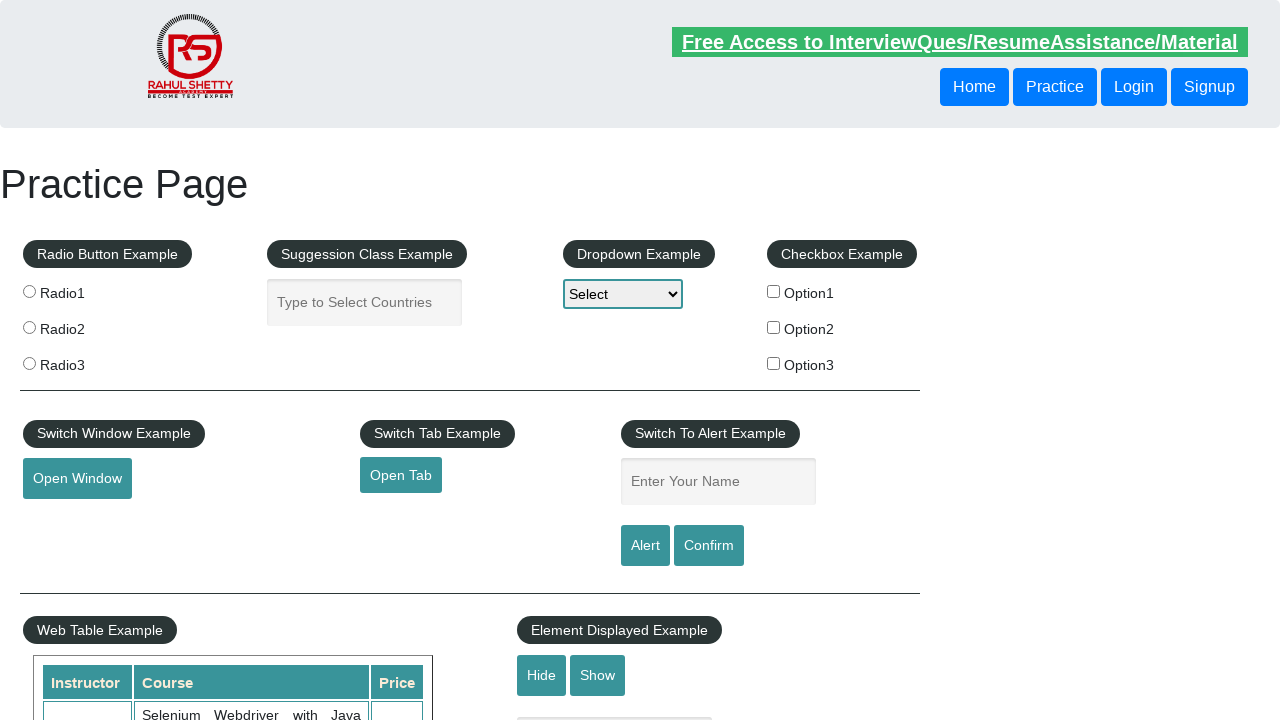